Tests the SeleniumBase demo page by filling a text input, clicking a button, verifying elements and text, and clicking links to navigate

Starting URL: https://seleniumbase.io/demo_page

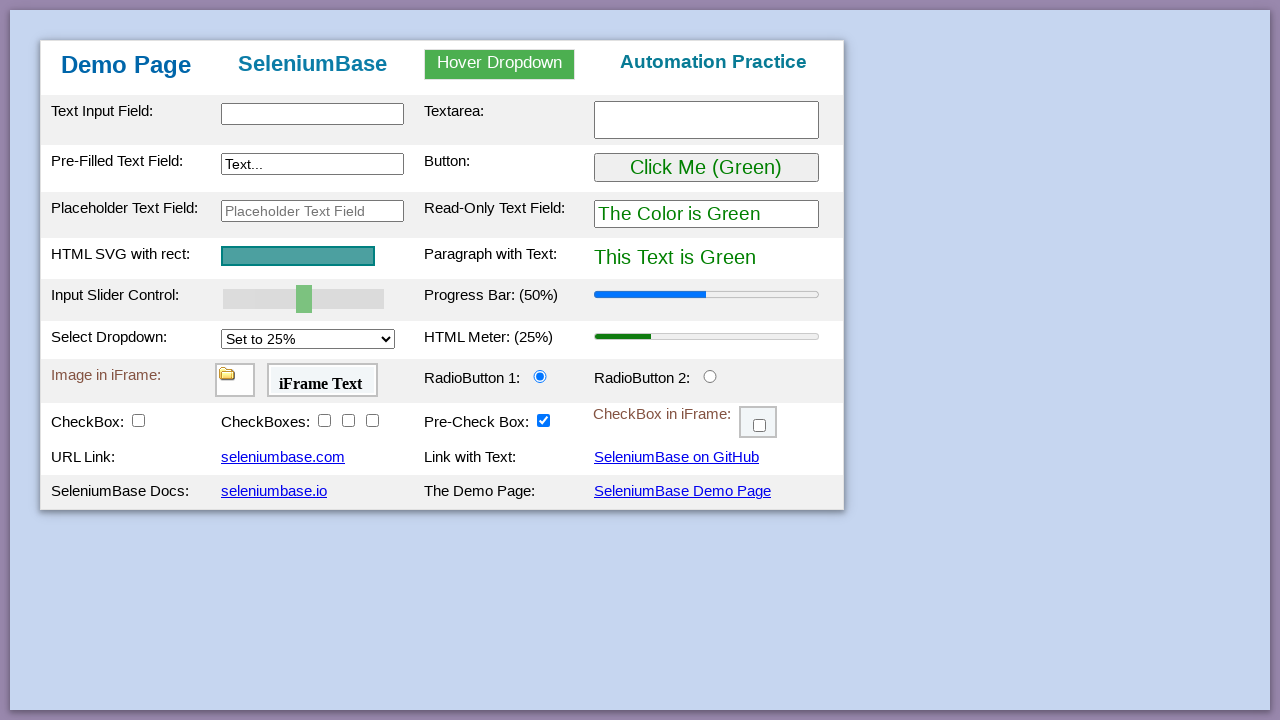

Filled text input field with 'This is Automated' on #myTextInput
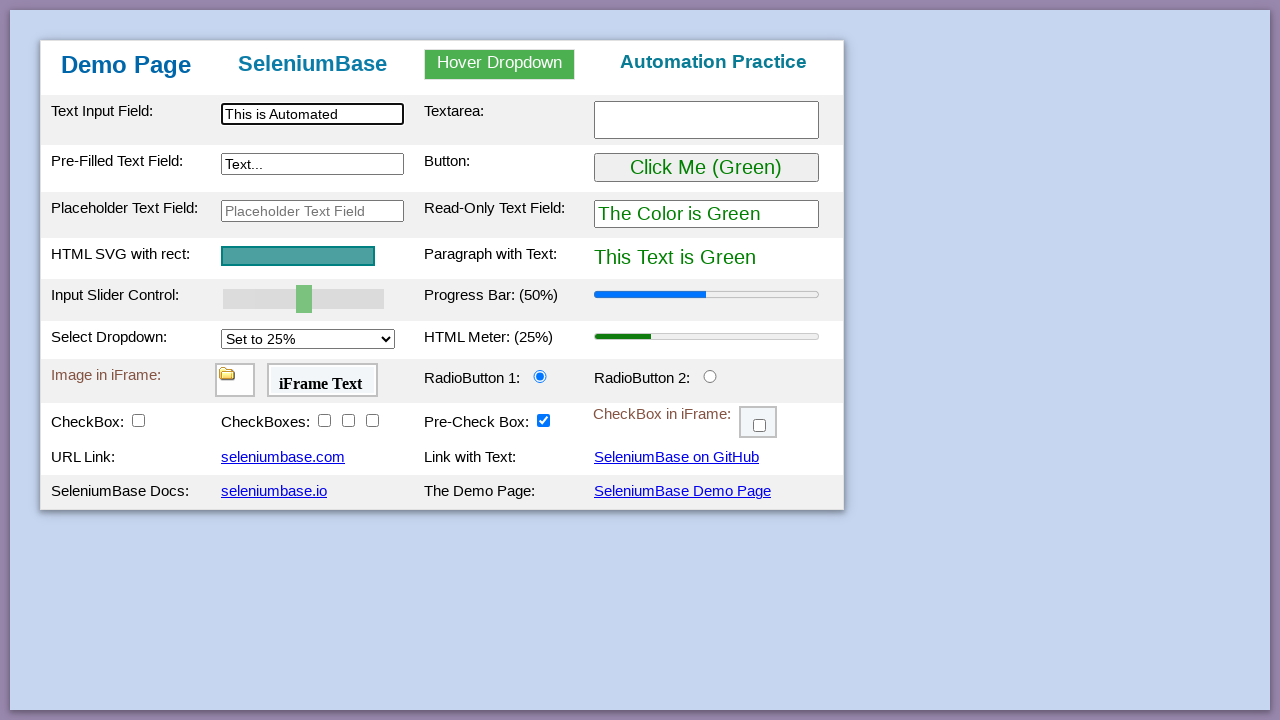

Clicked the button at (706, 168) on #myButton
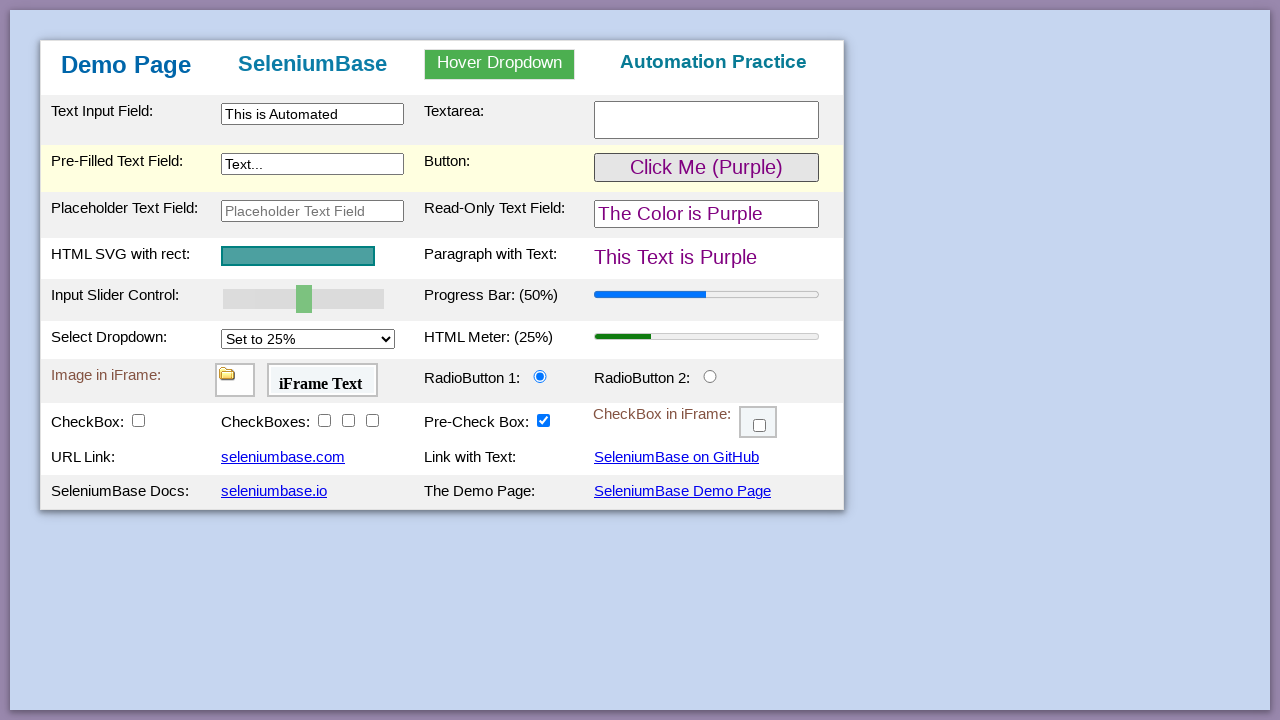

Table body element loaded and verified
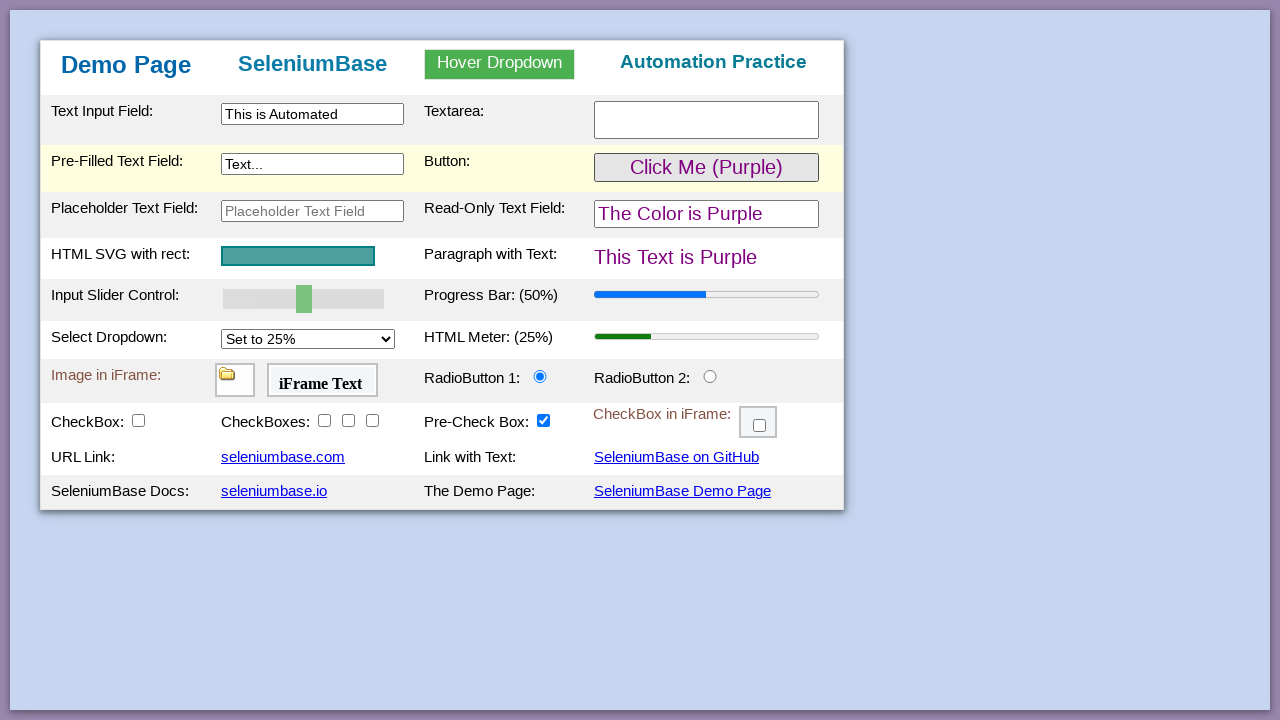

Verified heading text contains 'Automation Practice'
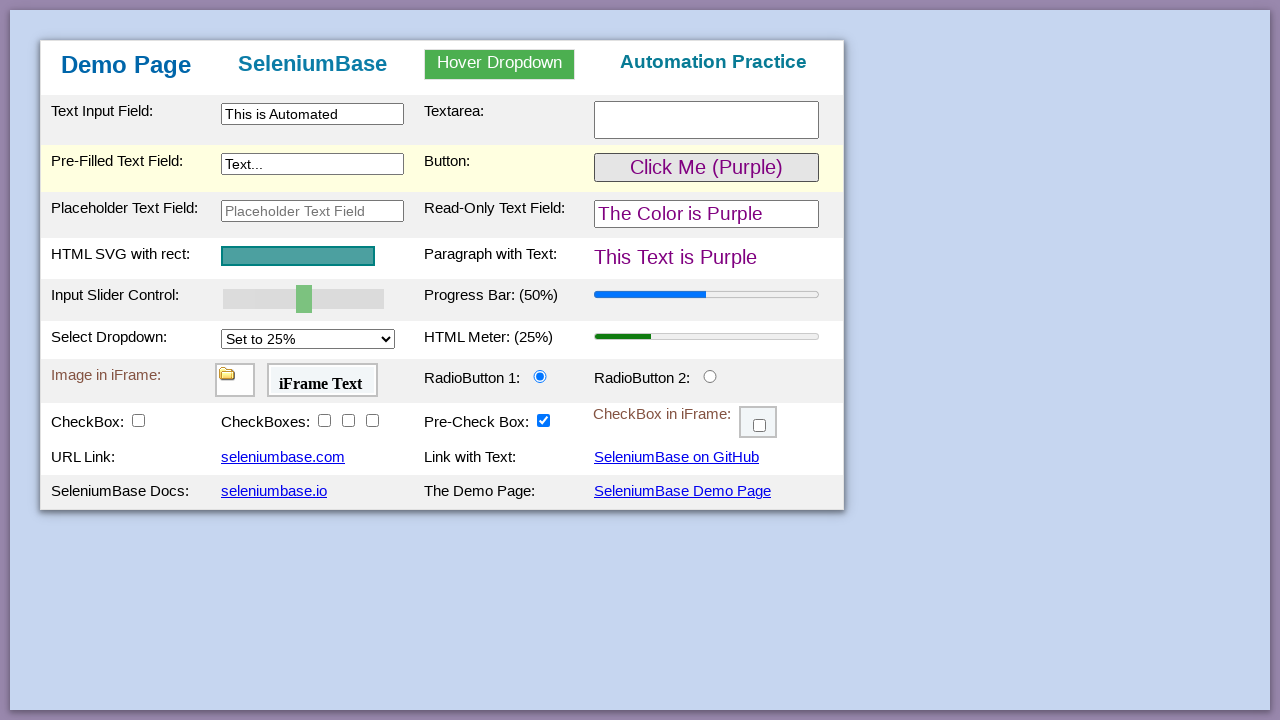

Clicked SeleniumBase Demo Page link at (682, 491) on text=SeleniumBase Demo Page
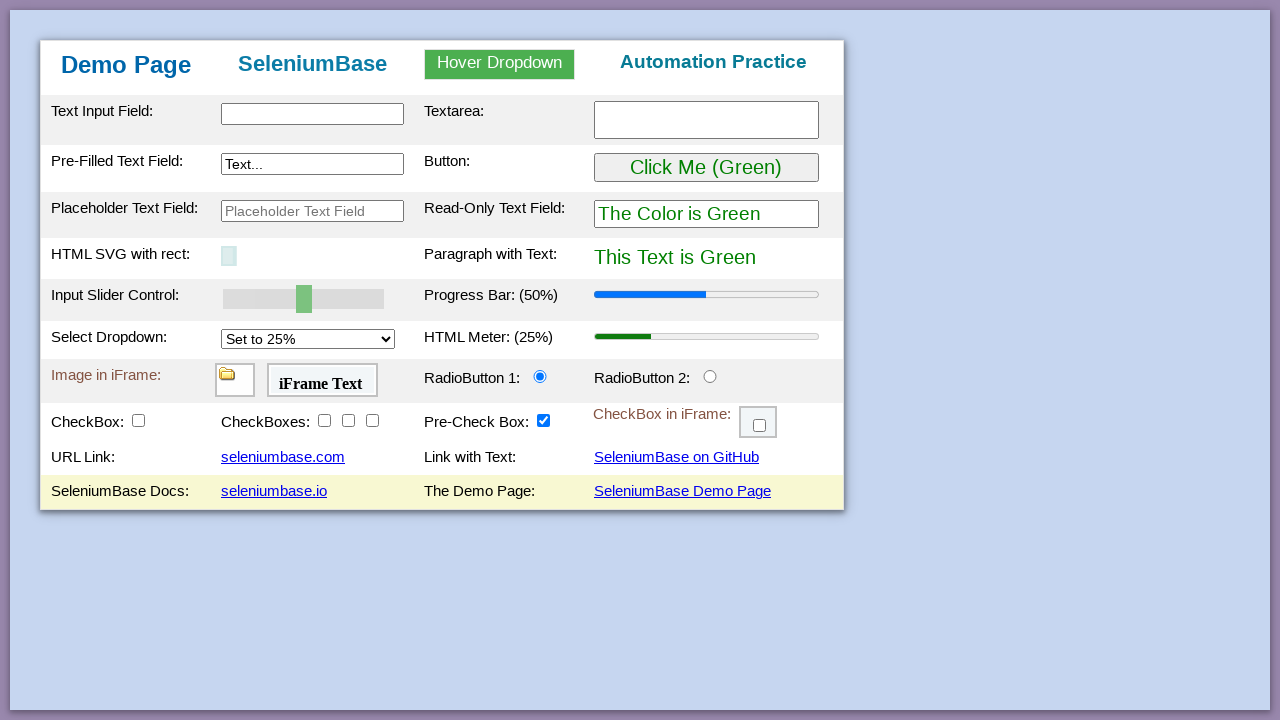

H1 heading element loaded
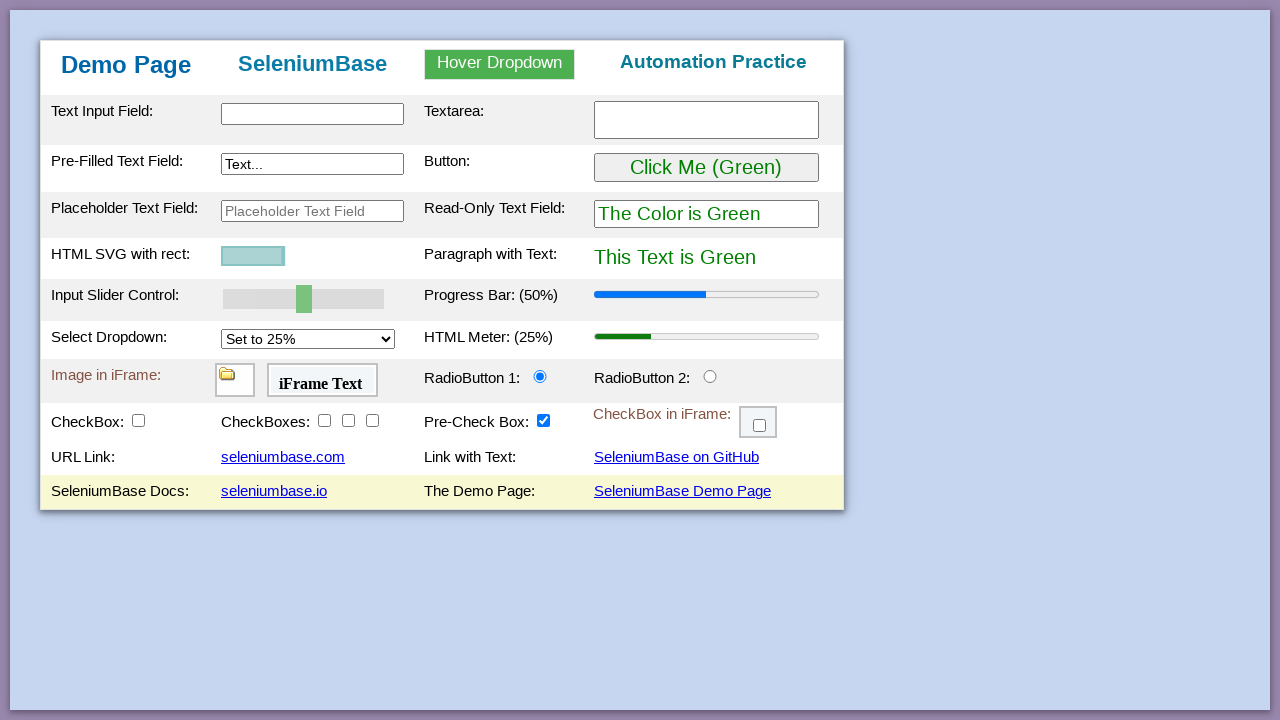

Verified H1 heading text equals 'Demo Page'
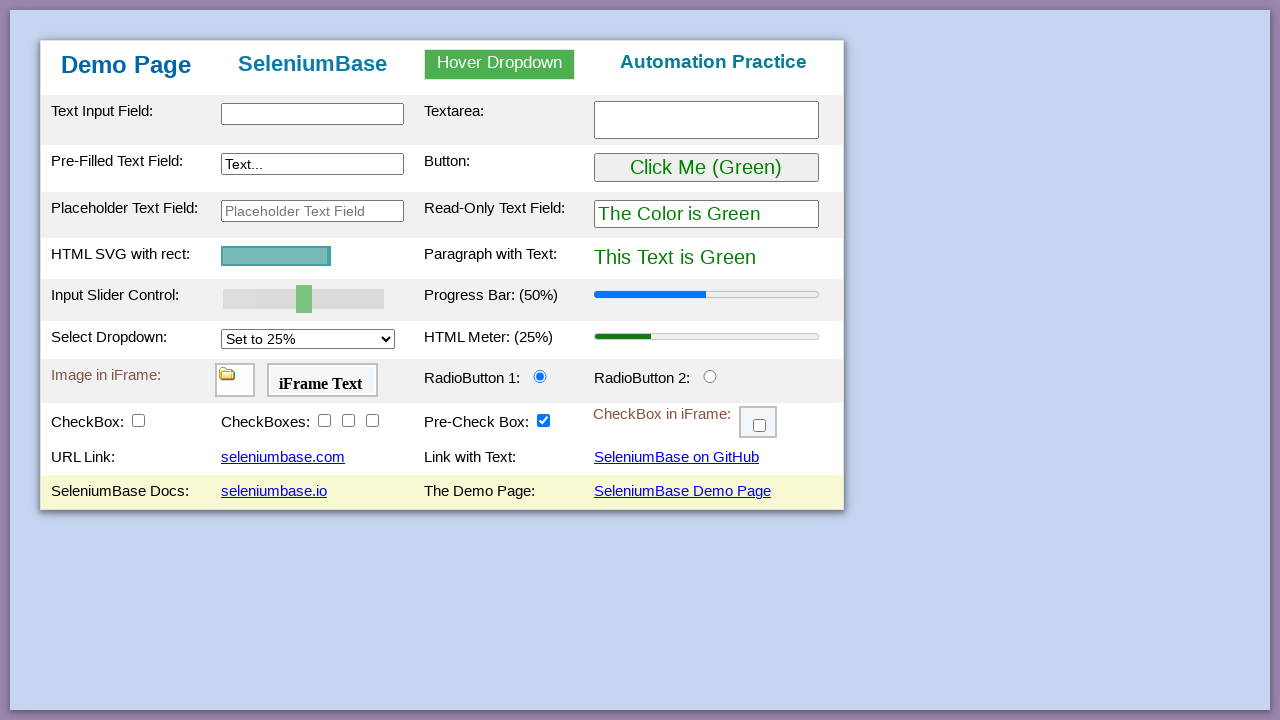

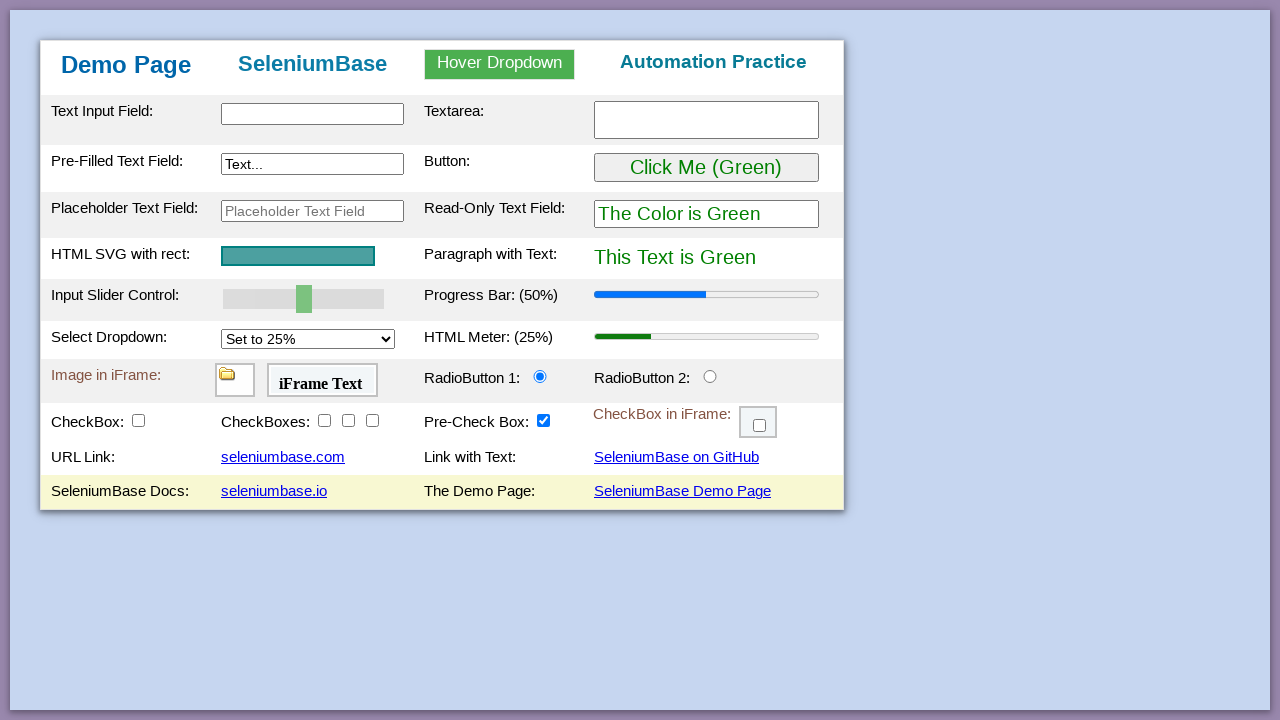